Tests clearing field using individual keyboard down/up events for Ctrl+A and Backspace

Starting URL: https://testautomationpractice.blogspot.com

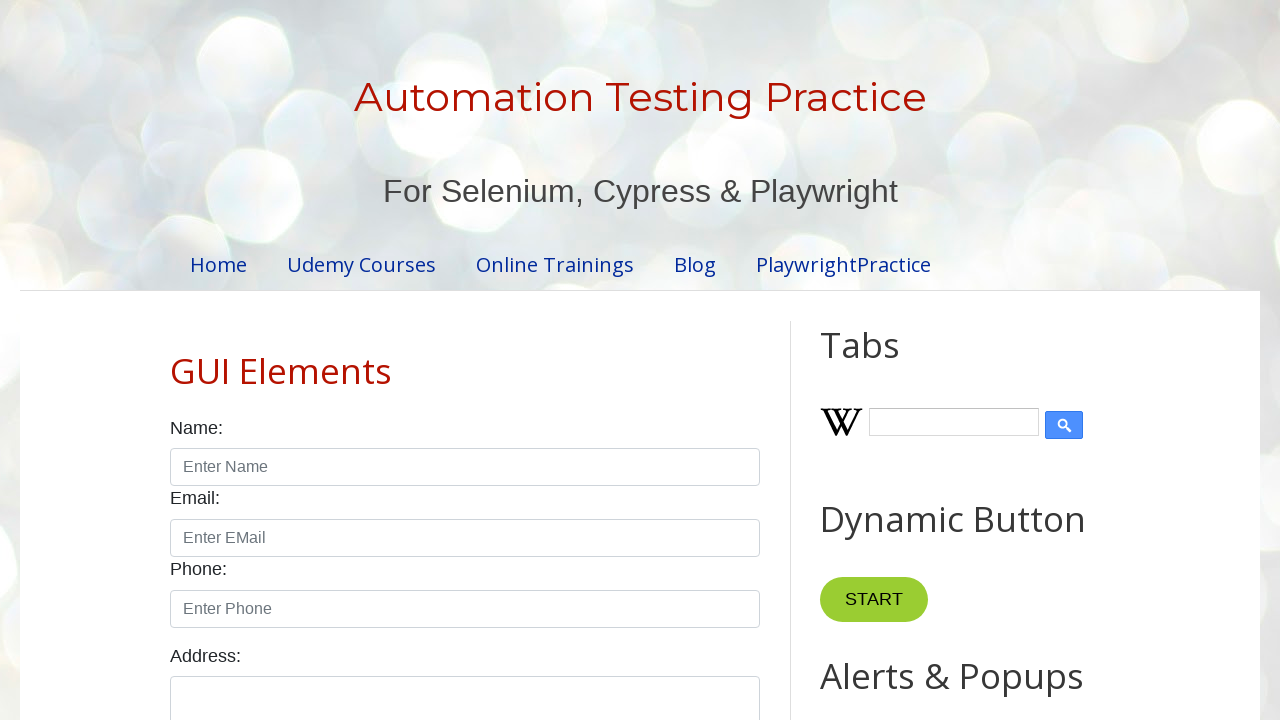

Clicked on field1 at (977, 361) on #field1
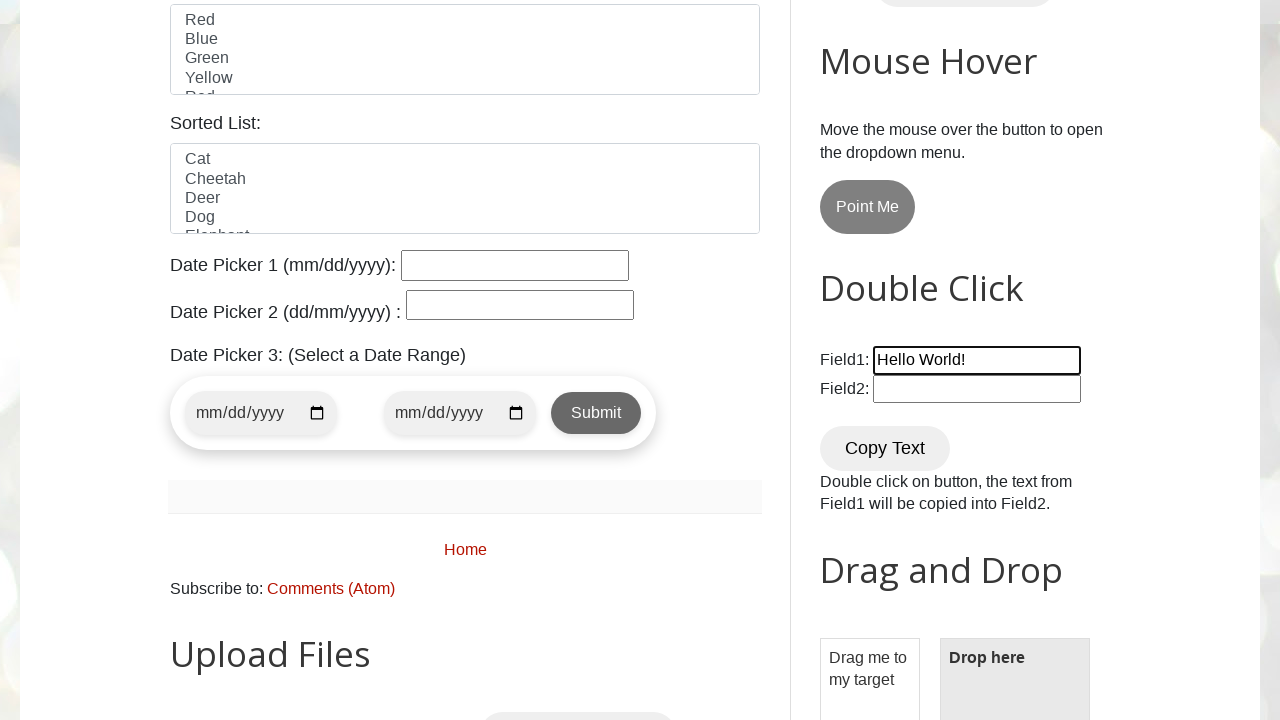

Pressed Control key down
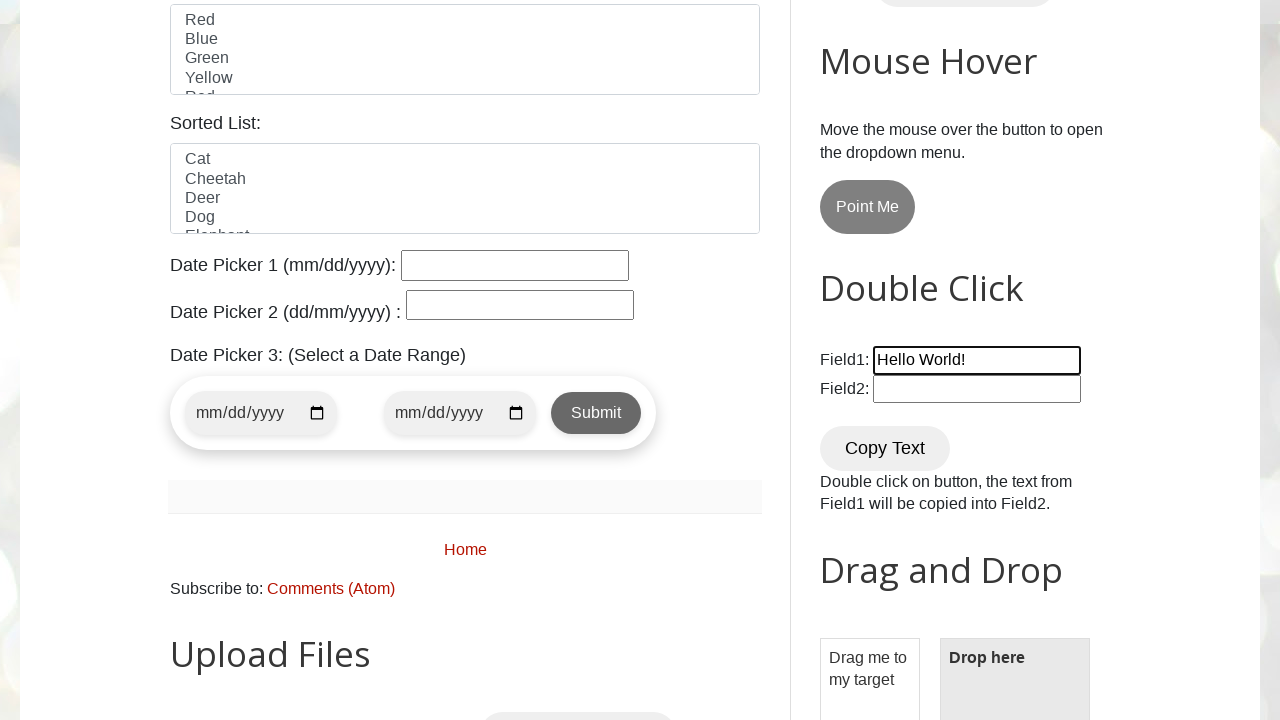

Pressed A key down
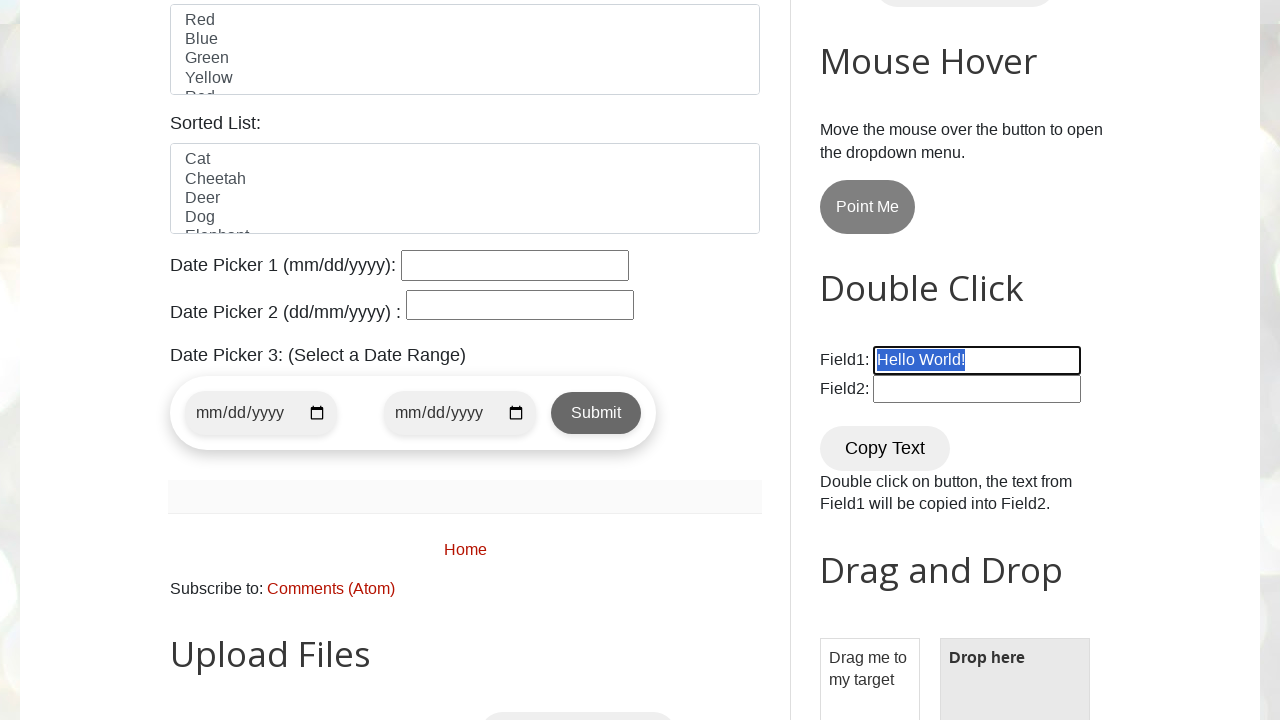

Released A key
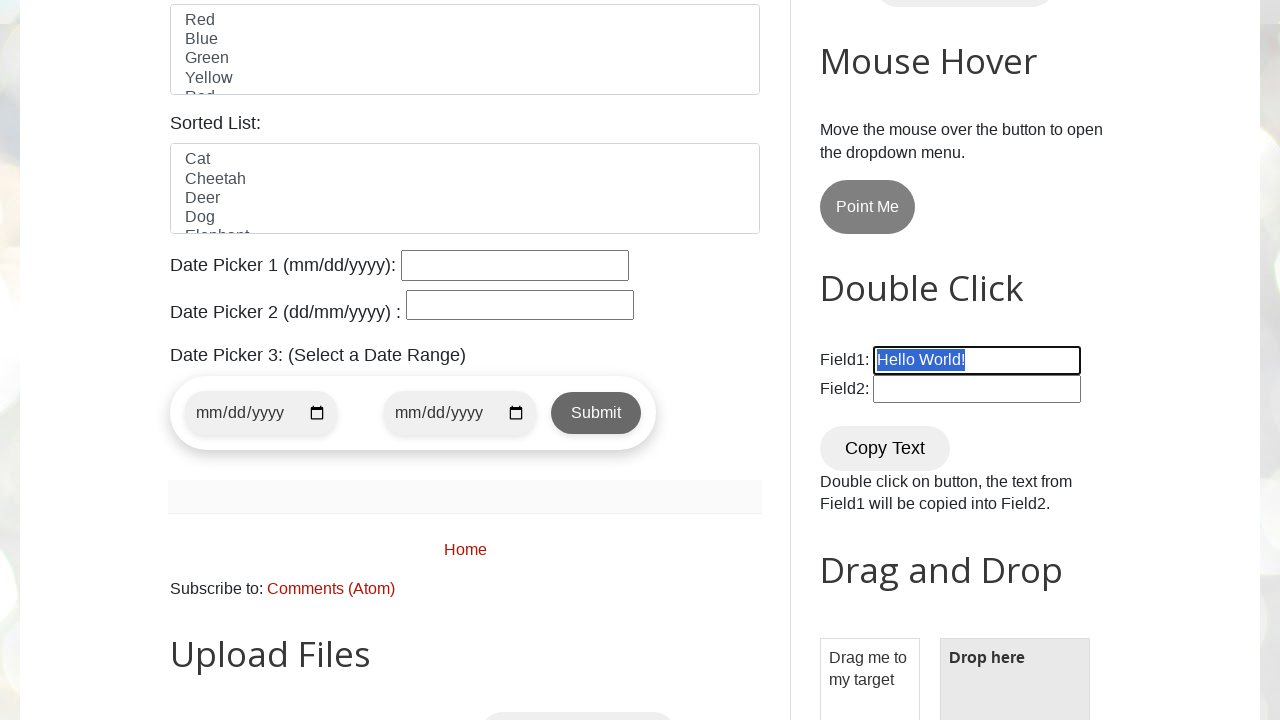

Released Control key (Ctrl+A complete)
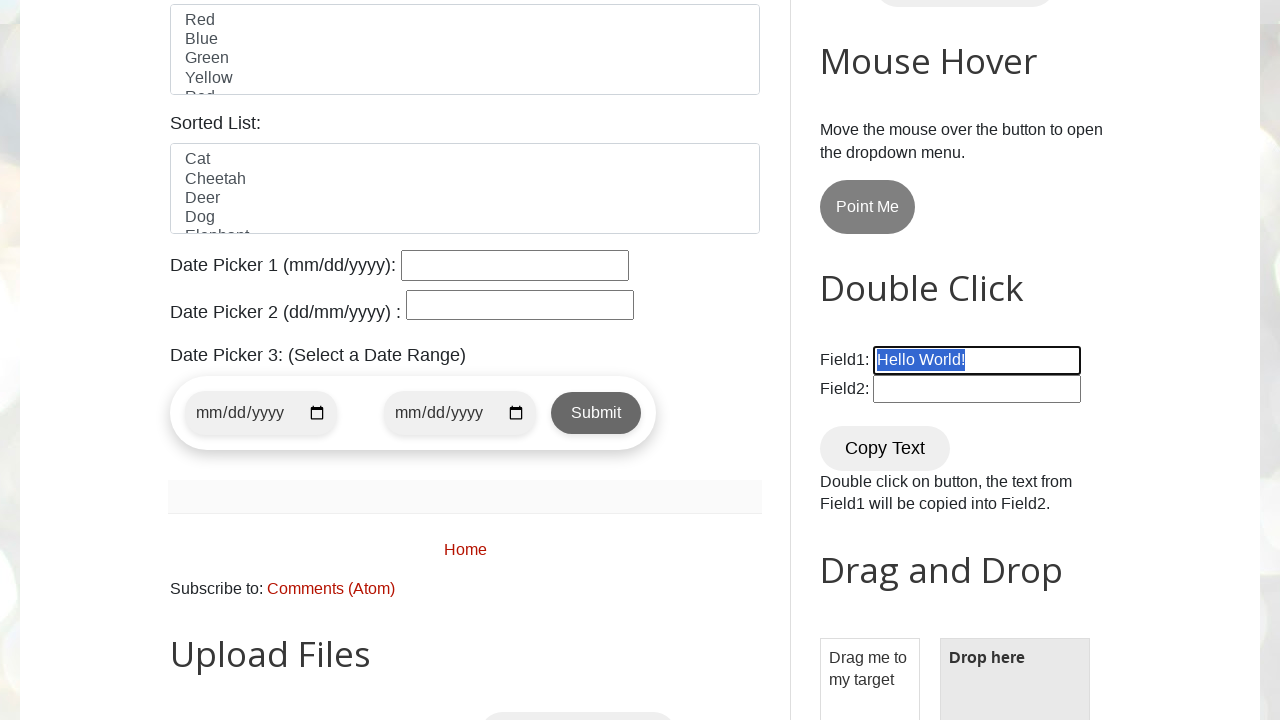

Pressed Backspace key down
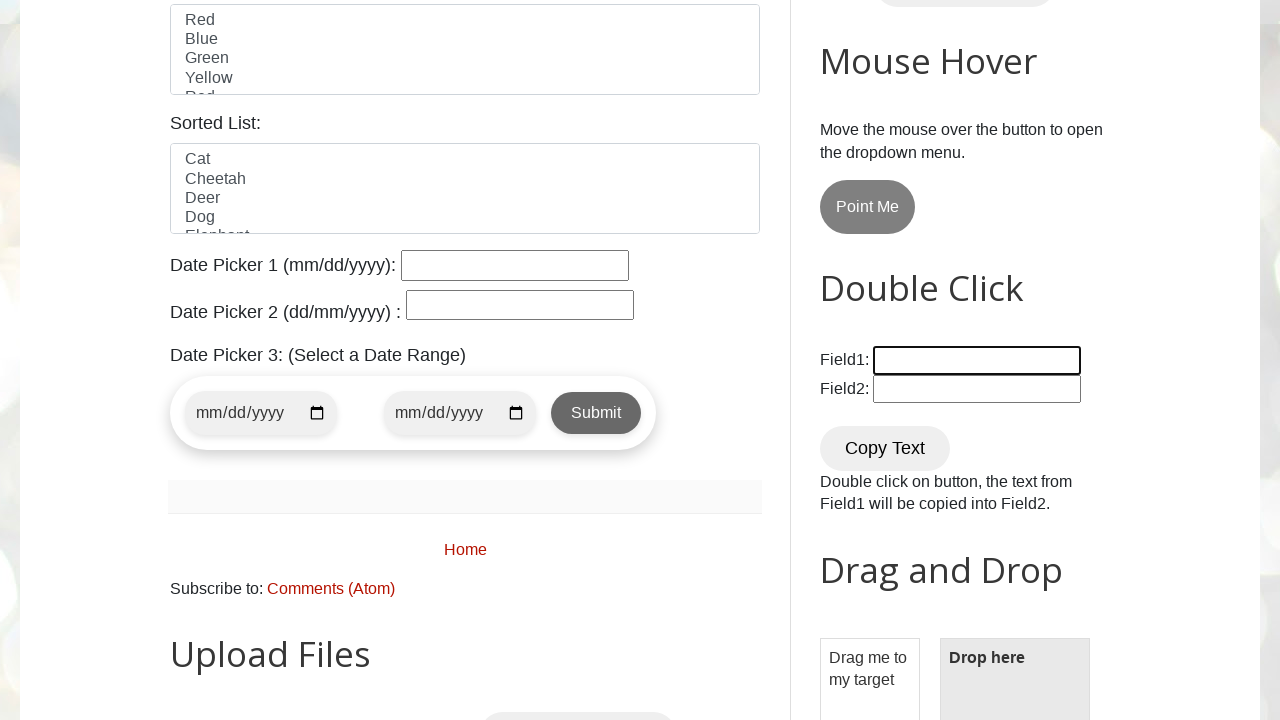

Released Backspace key (field cleared)
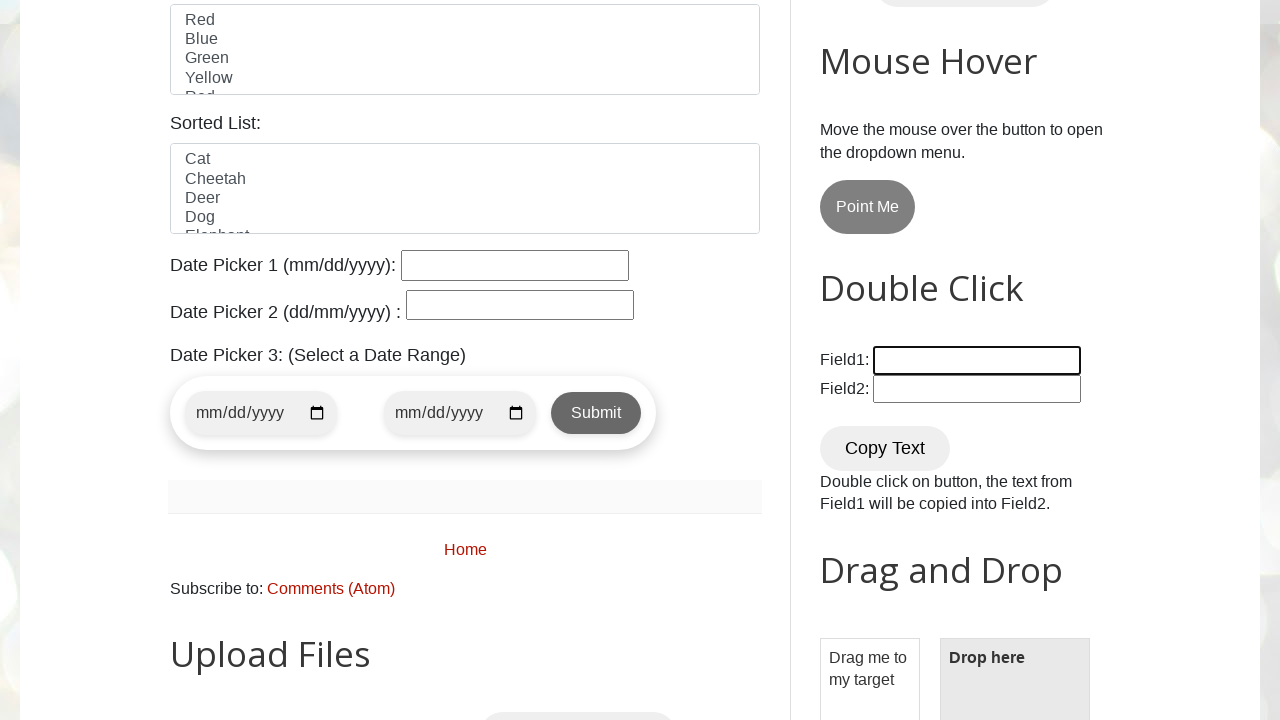

Filled field1 with 'Hello Bro!' on #field1
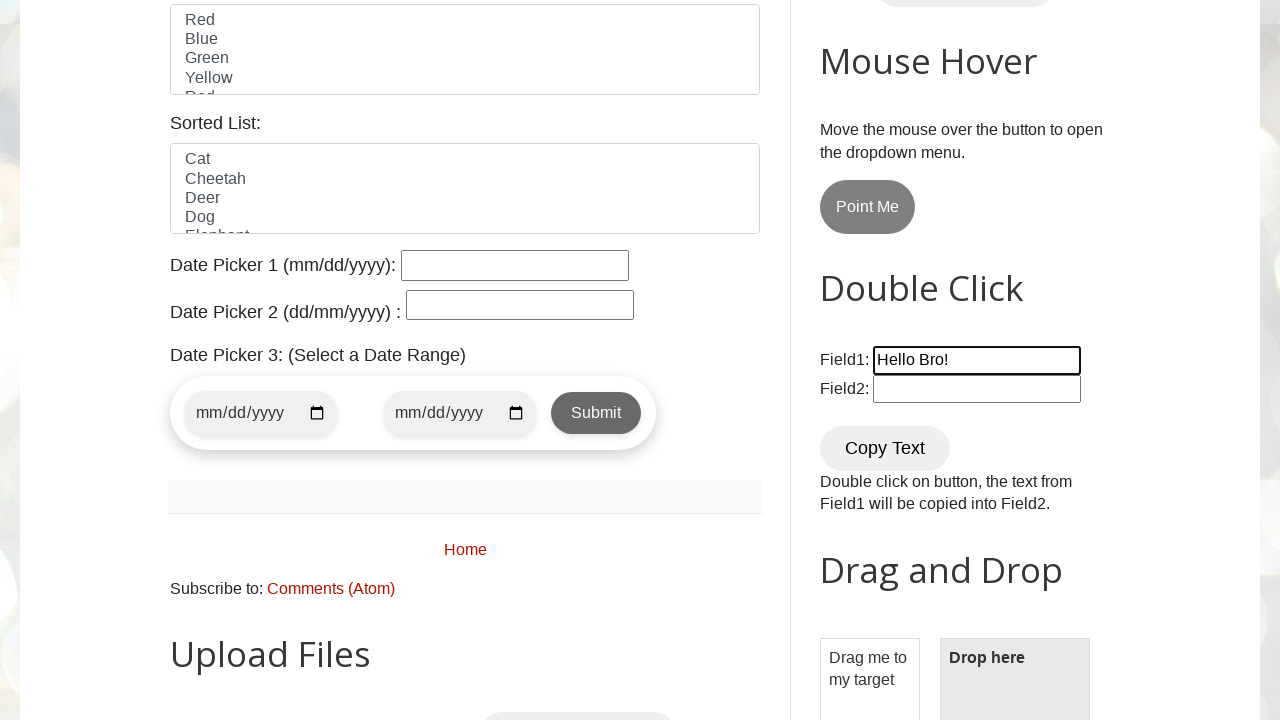

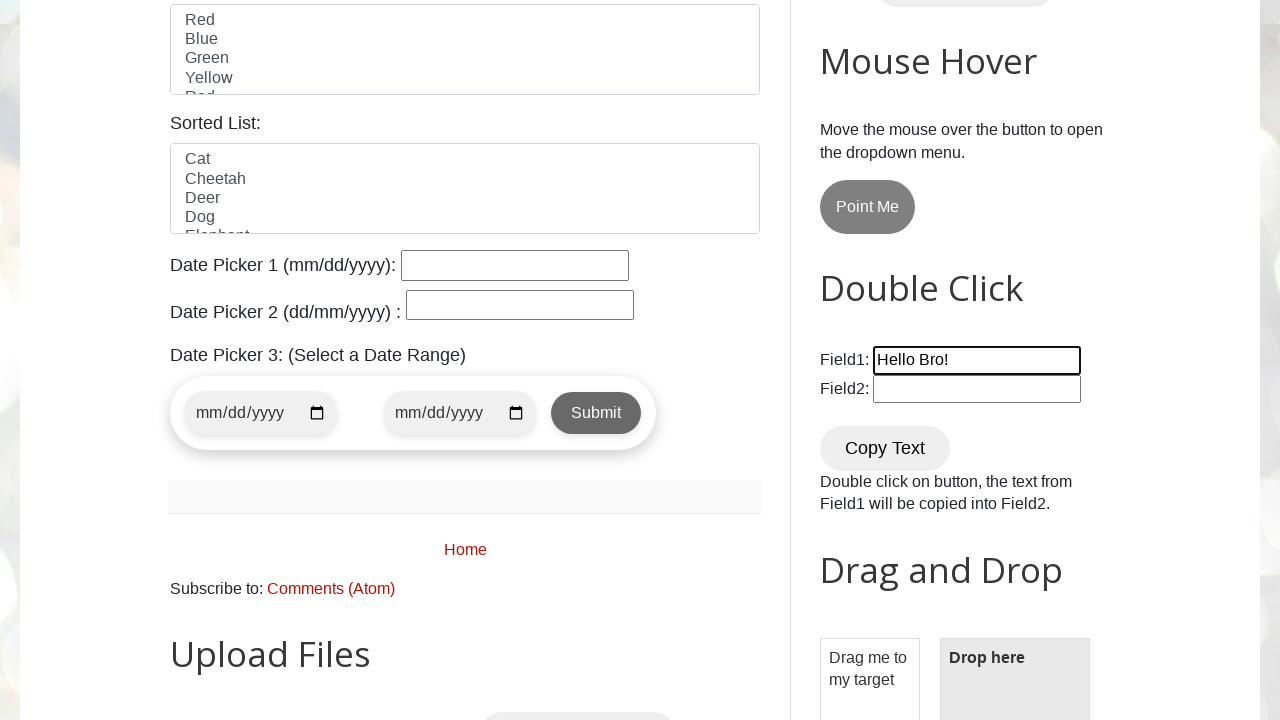